Opens the Automation Exercise website and maximizes the browser window to verify the page loads successfully.

Starting URL: http://automationexercise.com

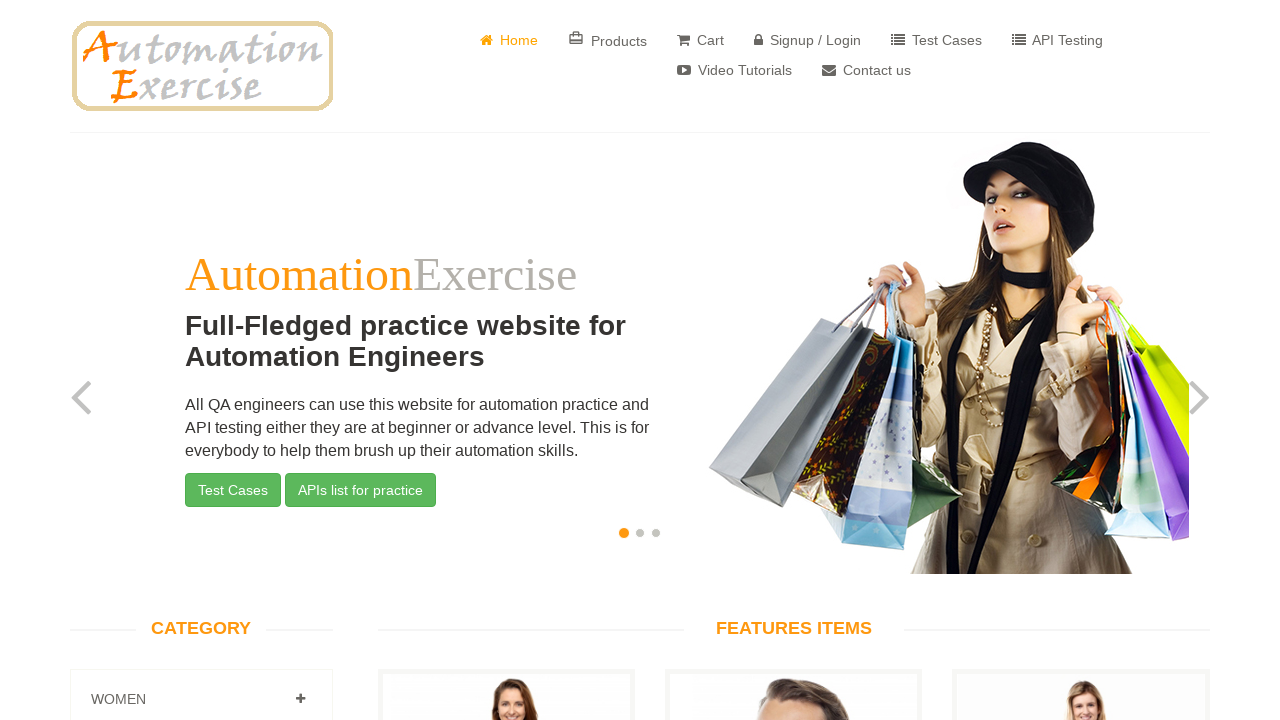

Navigated to Automation Exercise website
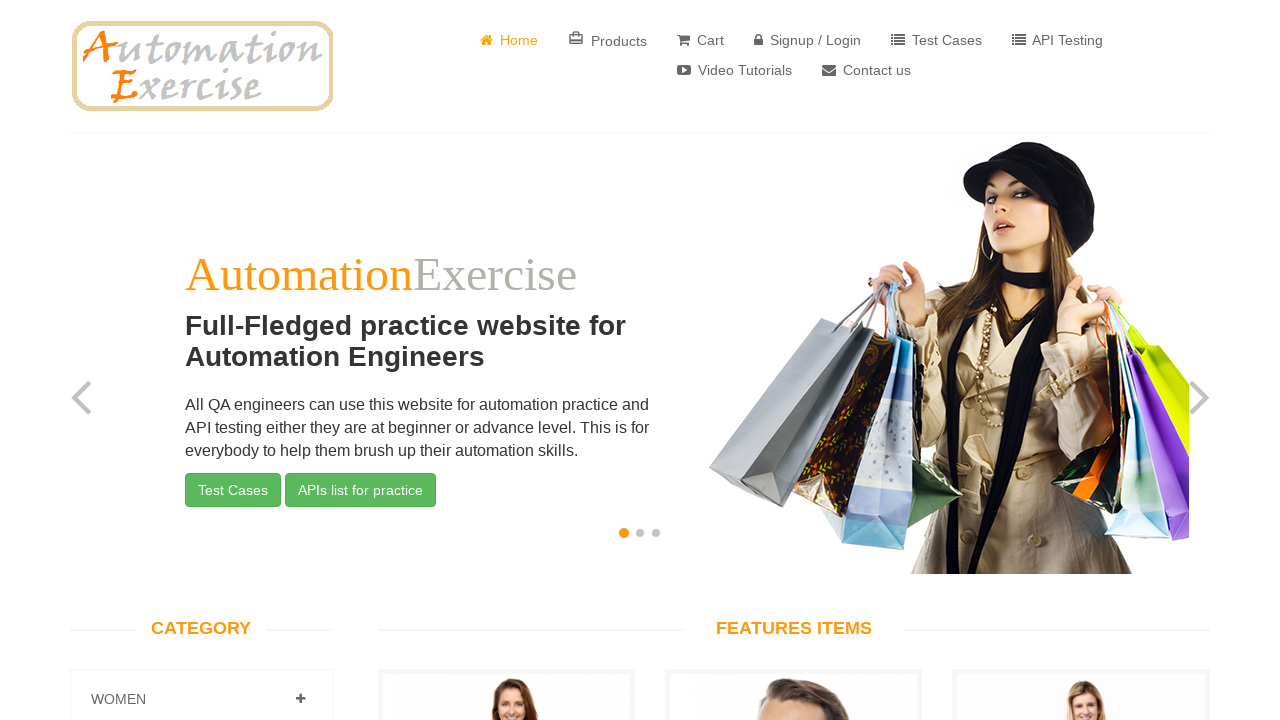

Maximized browser window to 1920x1080
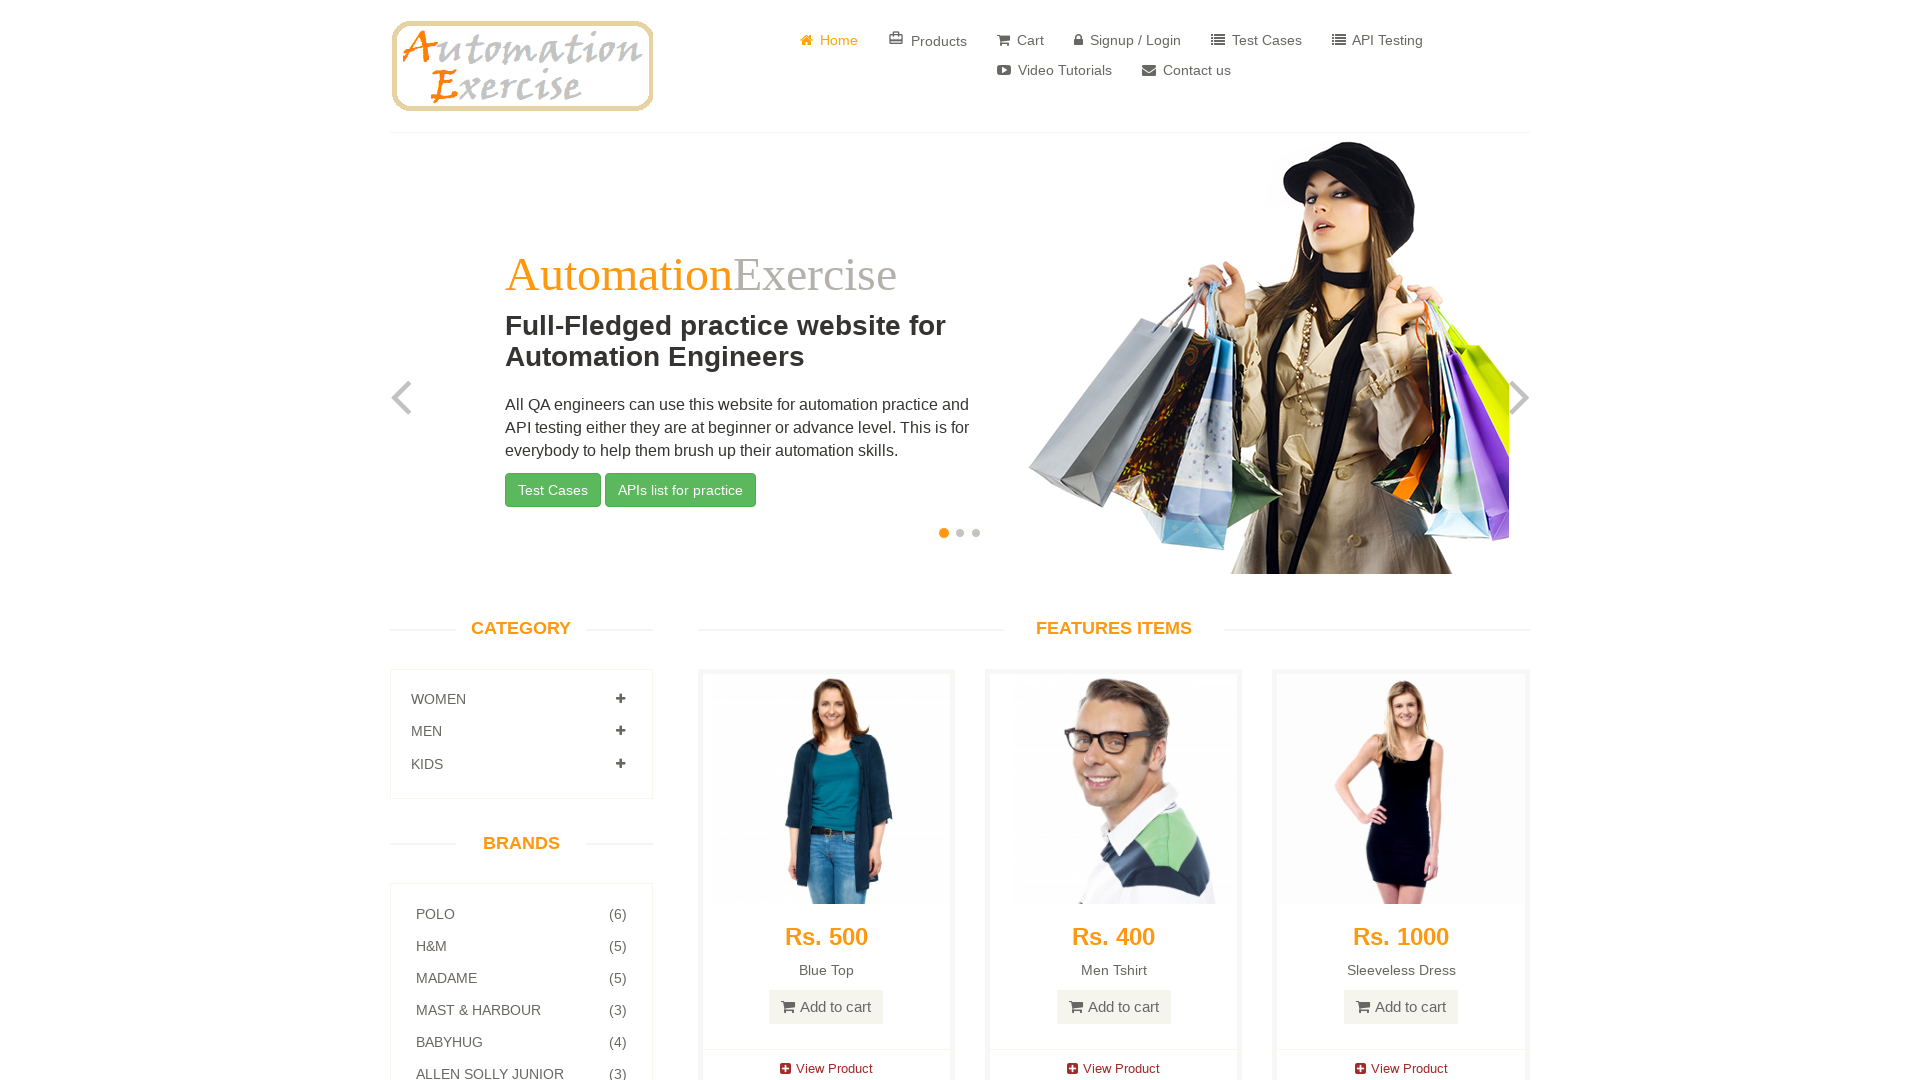

Page fully loaded and DOM content ready
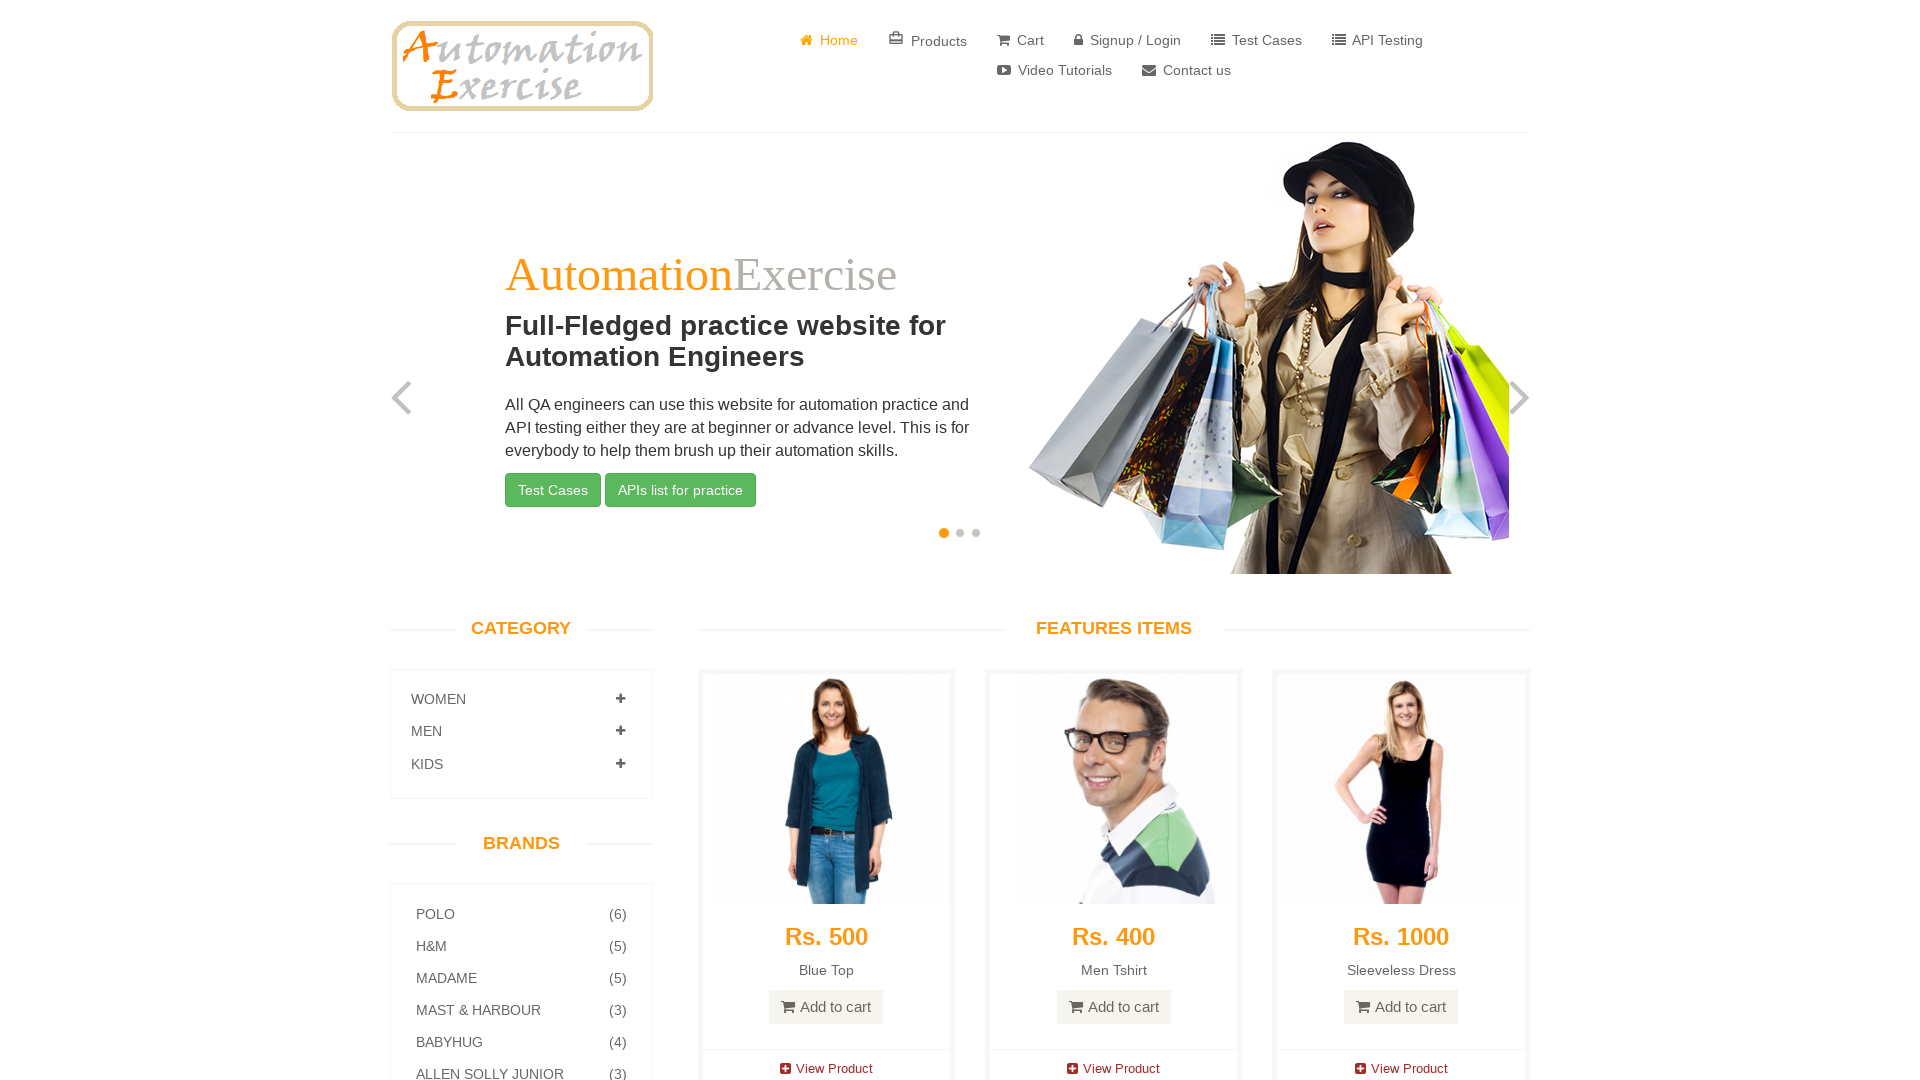

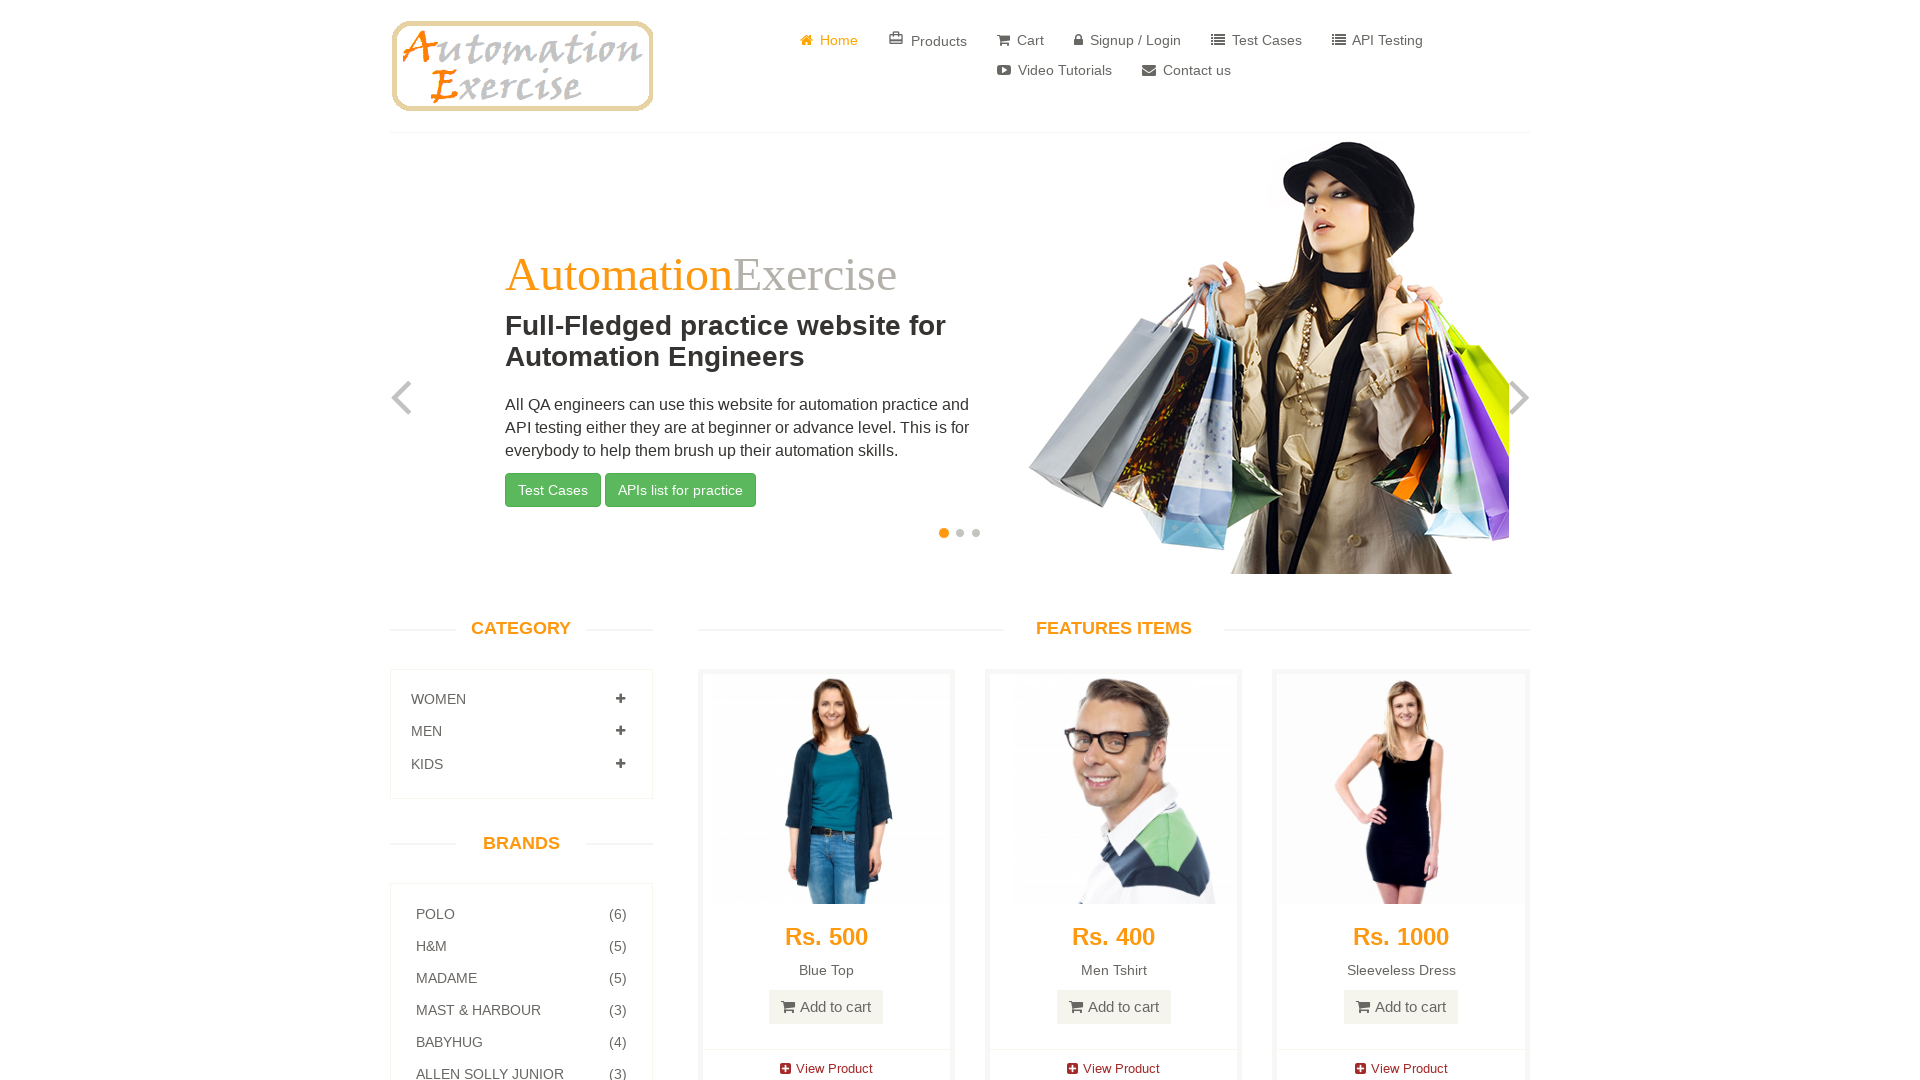